Tests the switch window functionality by opening a new window/tab via button click and then switching back to the original window.

Starting URL: https://formy-project.herokuapp.com/switch-window

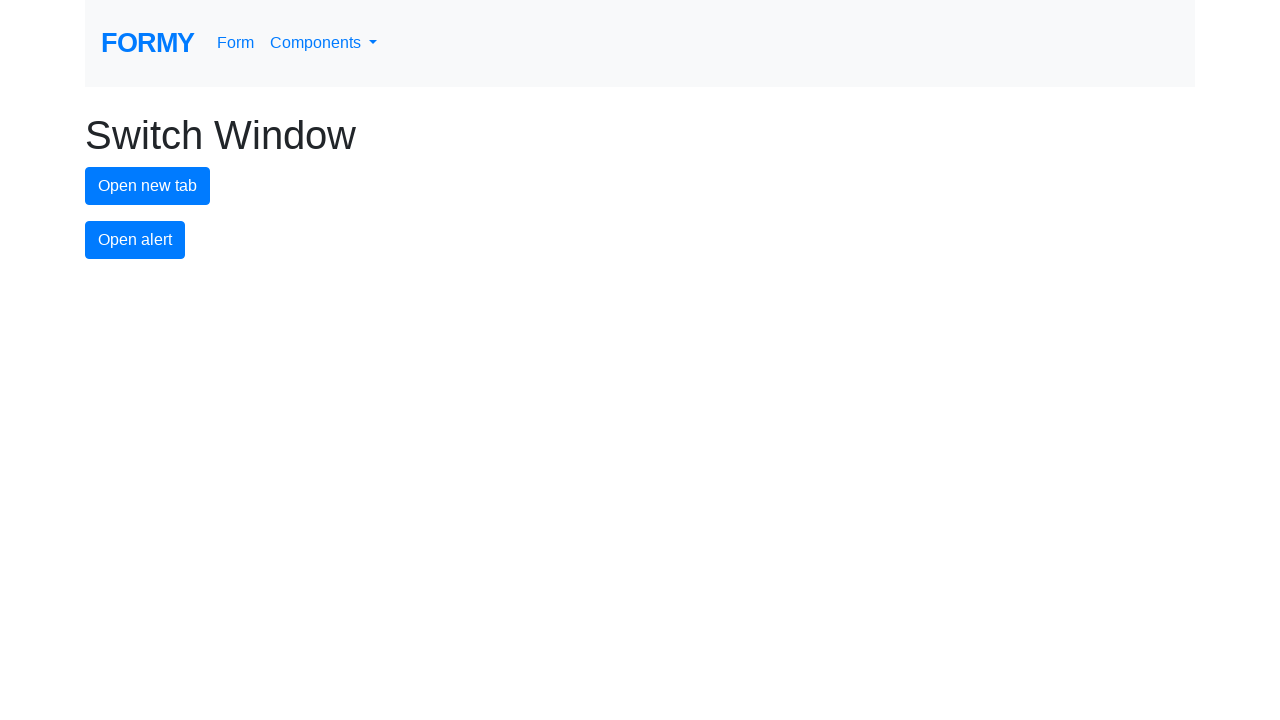

Verified page loaded by confirming logo is visible
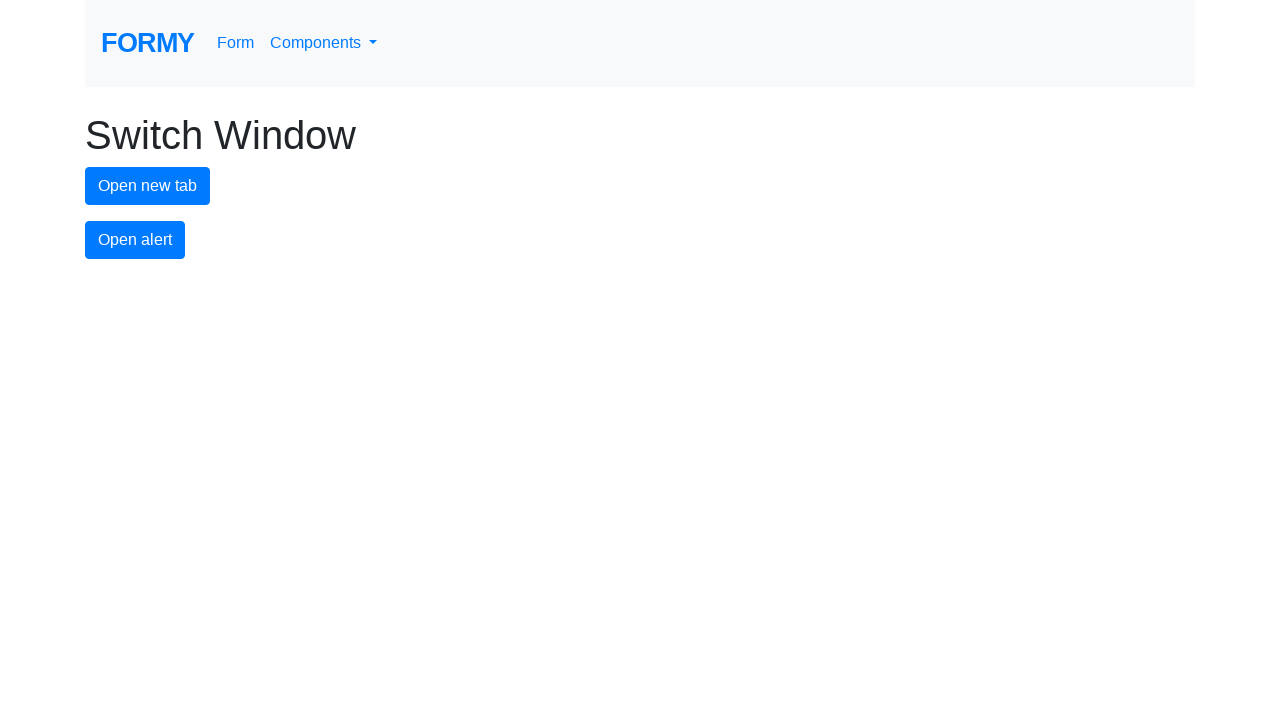

Stored reference to original page
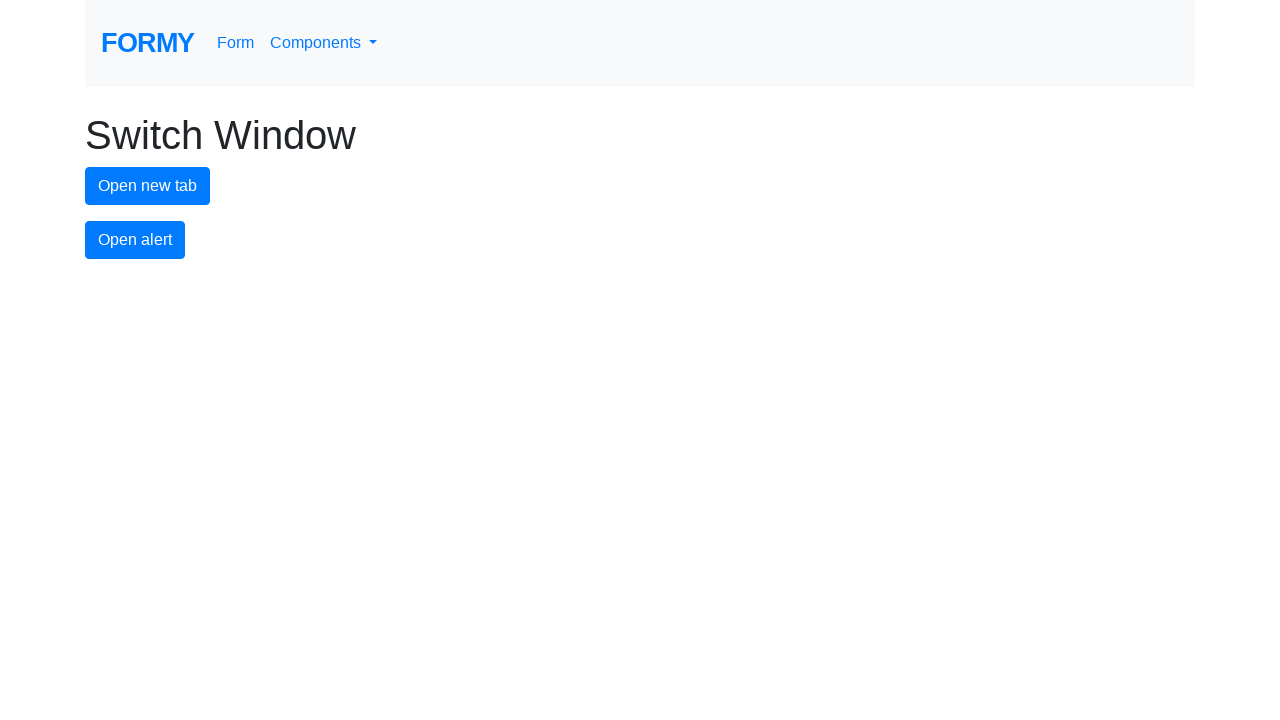

Clicked button to open new tab/window at (148, 186) on #new-tab-button
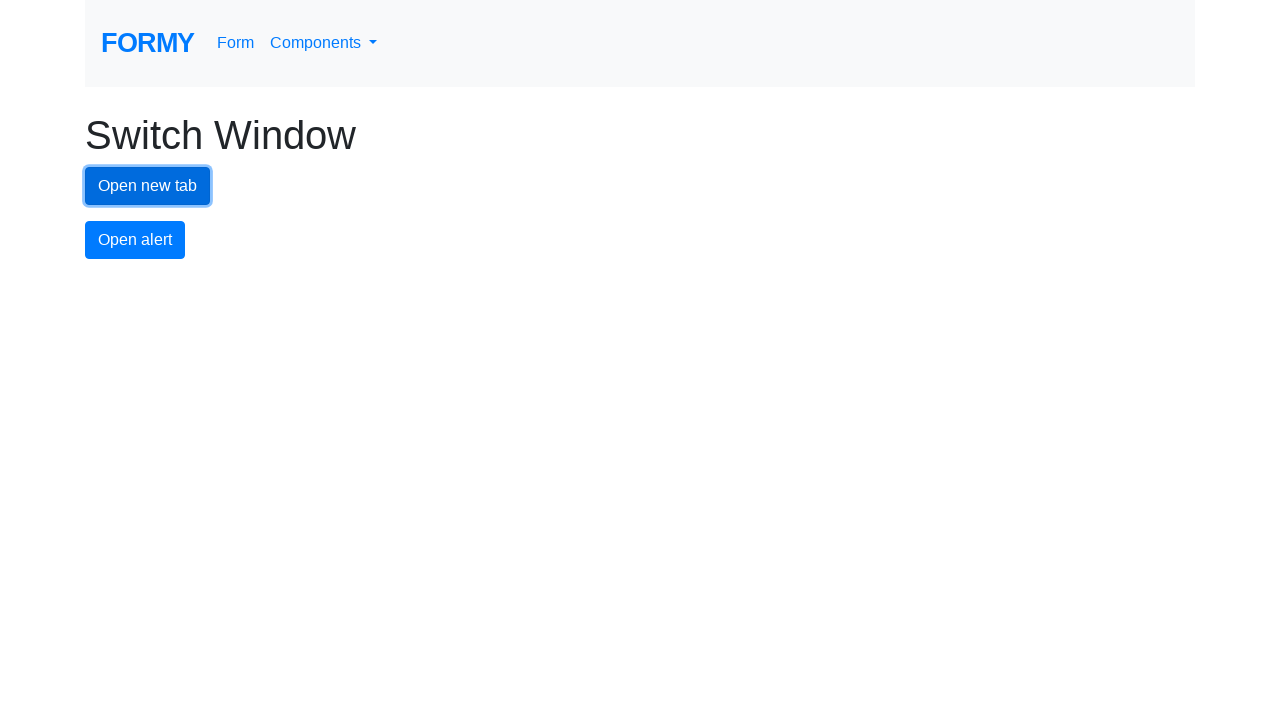

Obtained reference to newly opened page
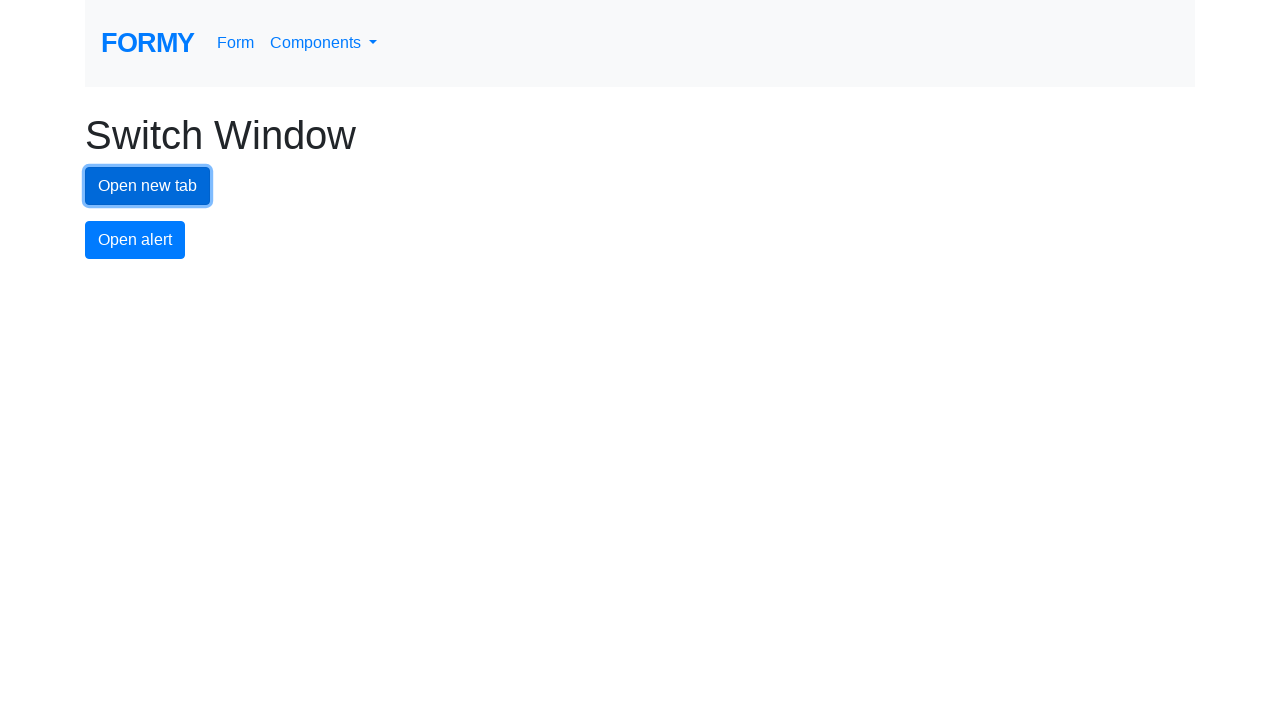

Waited for new page to fully load
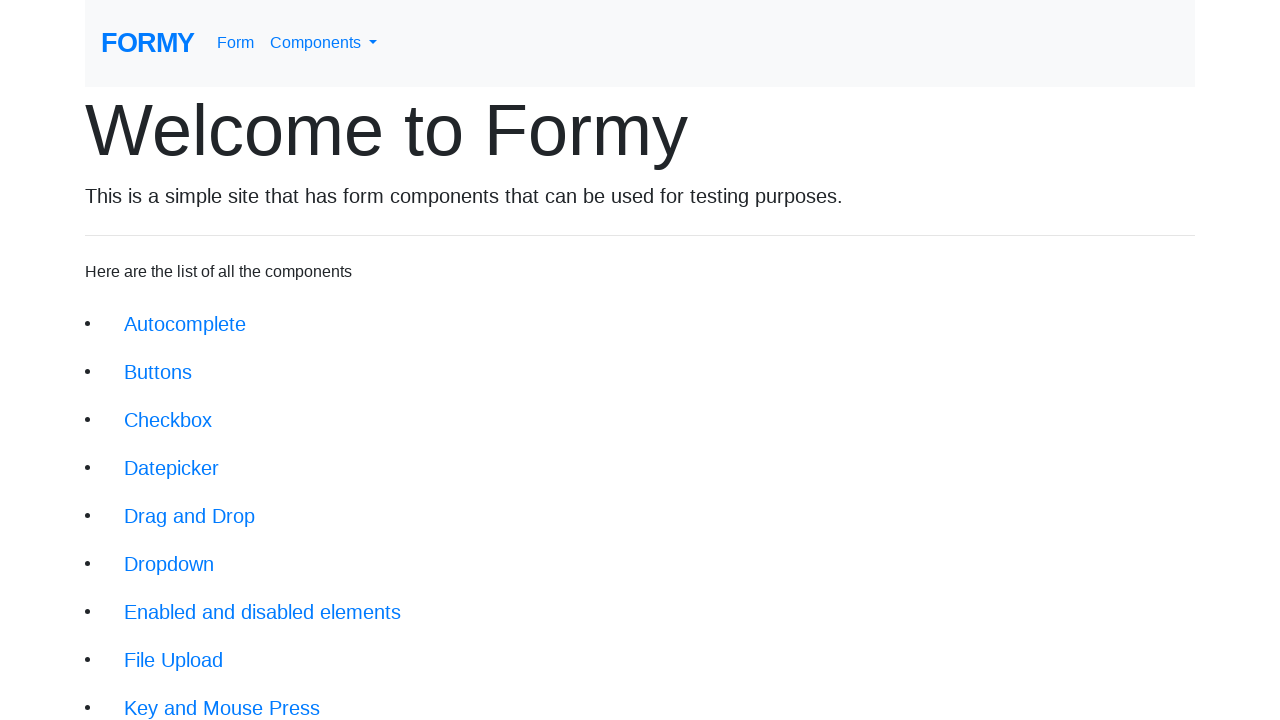

Switched back to original page by bringing it to front
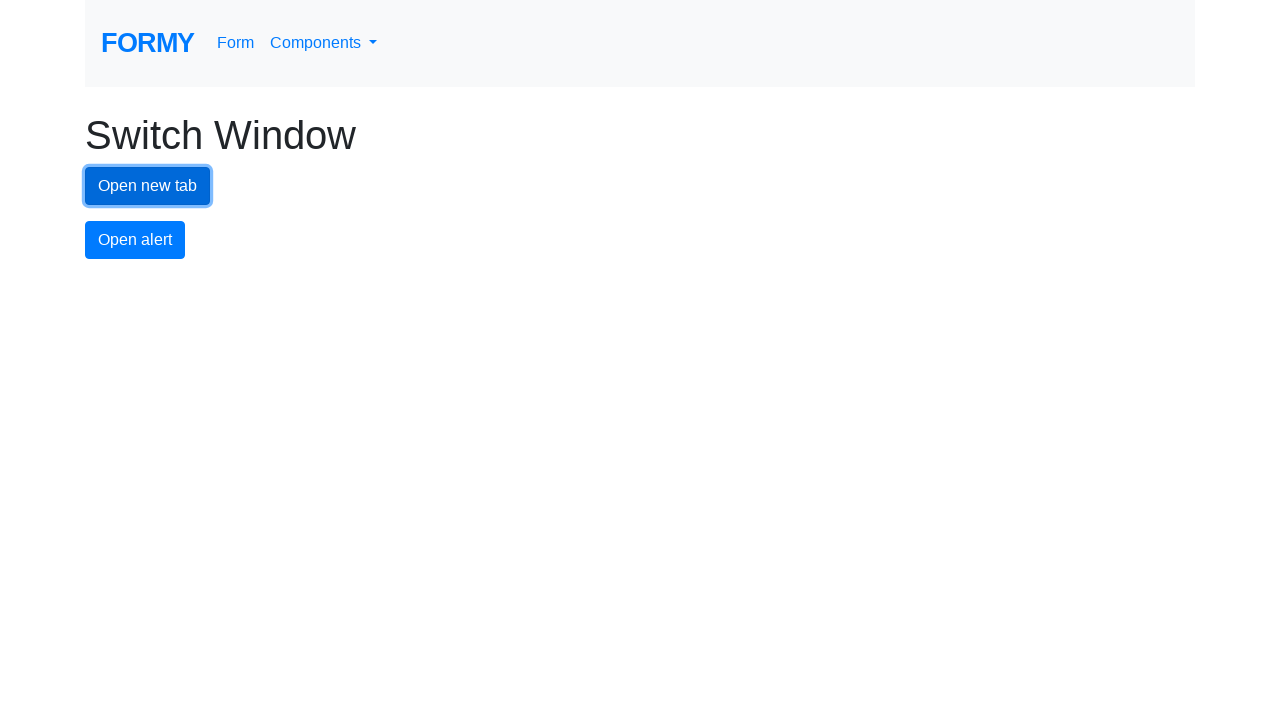

Verified return to original page by confirming logo is visible
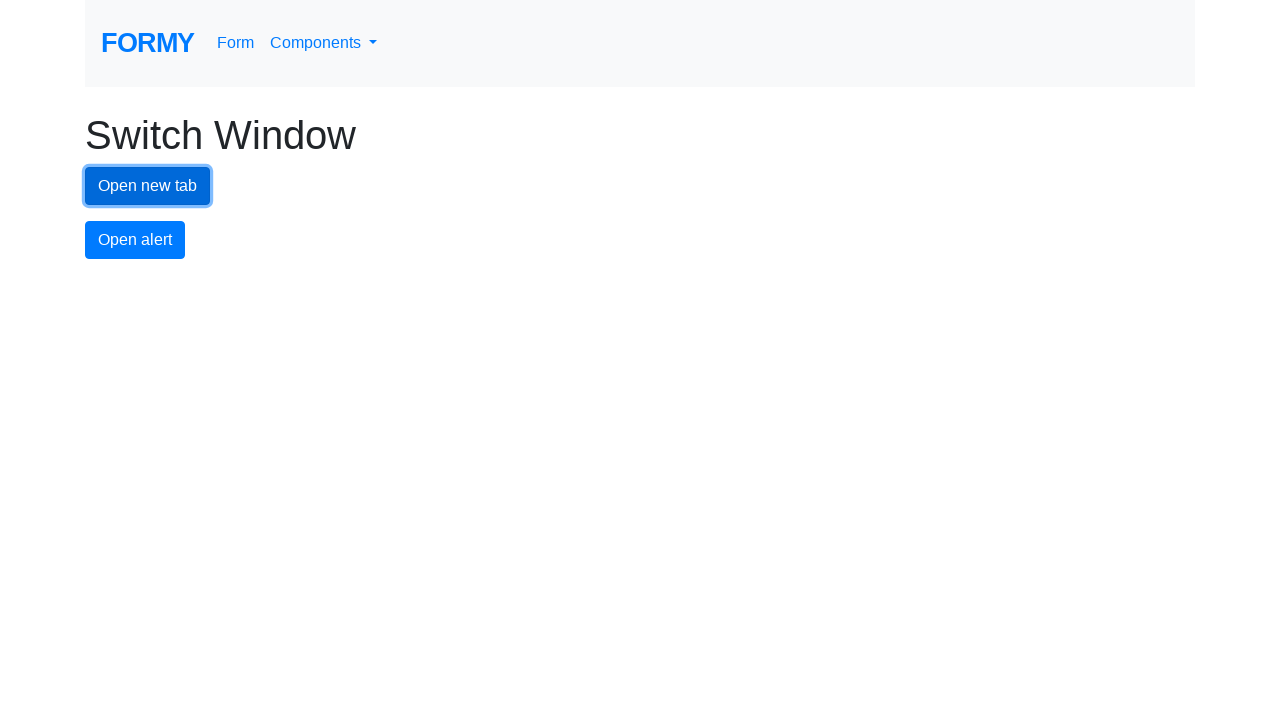

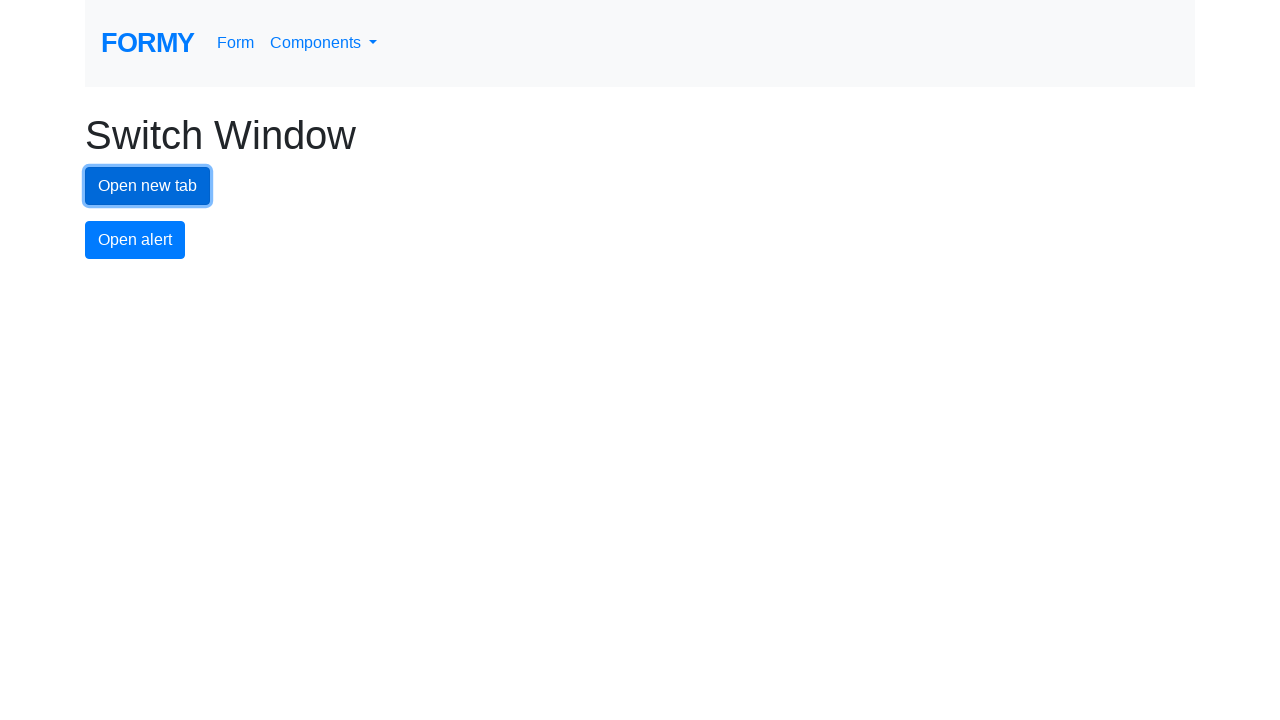